Navigates to Home Depot store locator page and waits for it to load

Starting URL: https://www.homedepot.com/l/

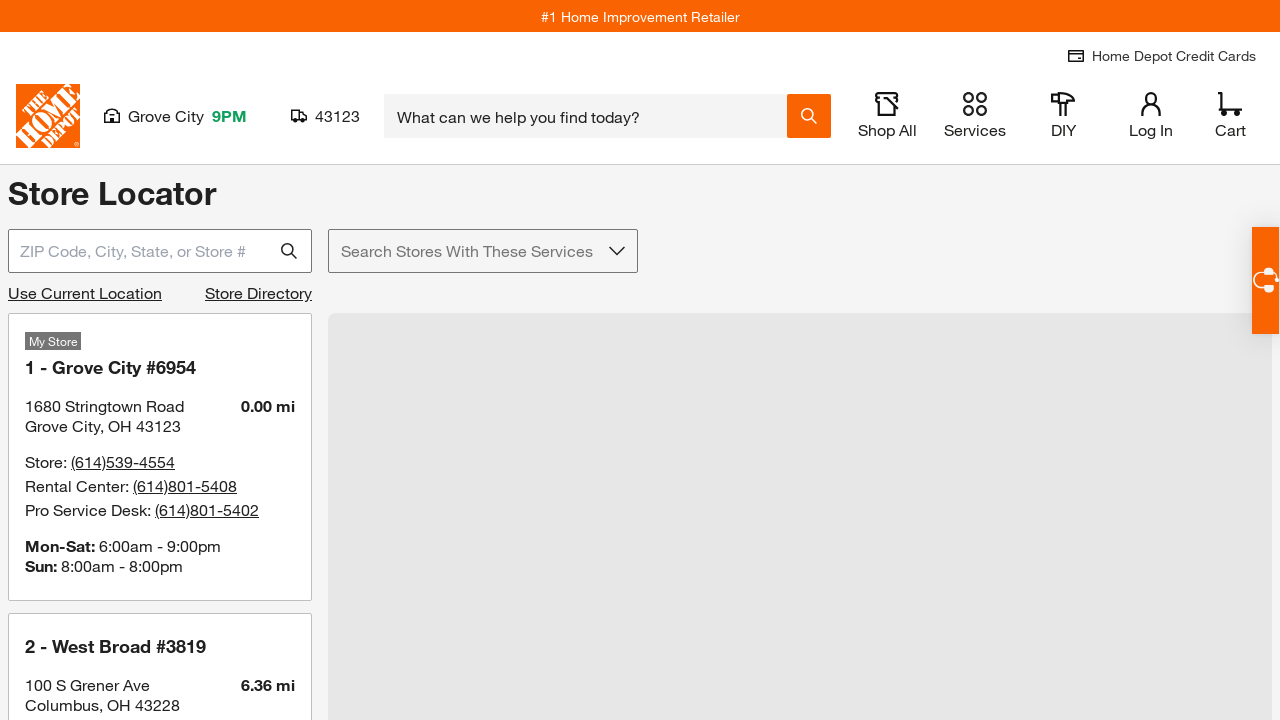

Navigated to Home Depot store locator page
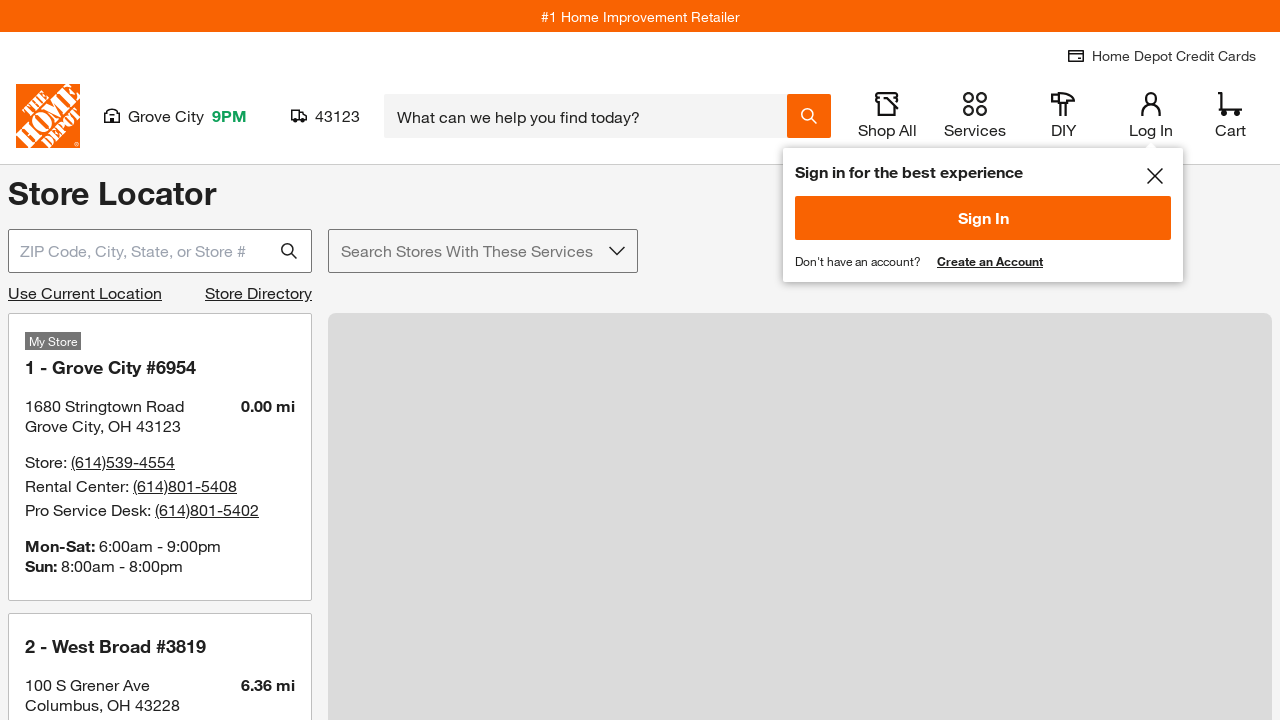

Waited for store locator page to load (domcontentloaded)
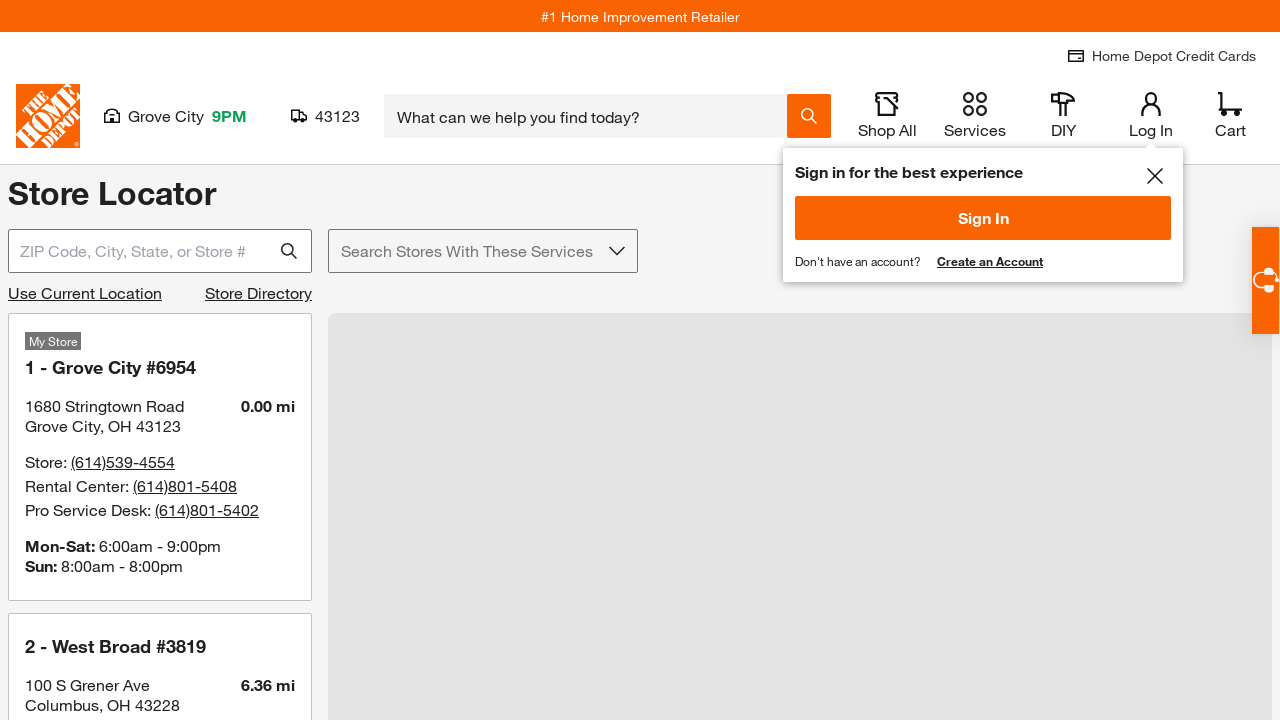

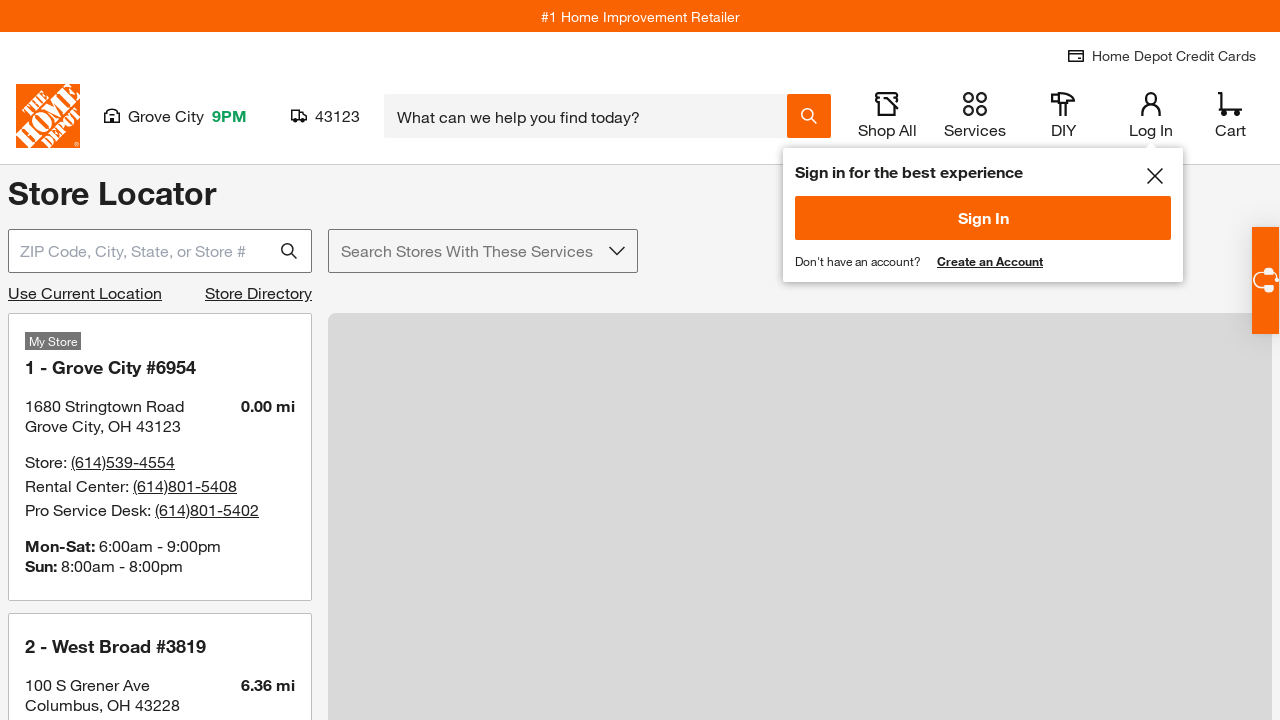